Tests browser tab handling by clicking a "New Tab" button, switching to the newly opened tab, and verifying that the expected heading text is displayed on the new page.

Starting URL: https://demoqa.com/browser-windows

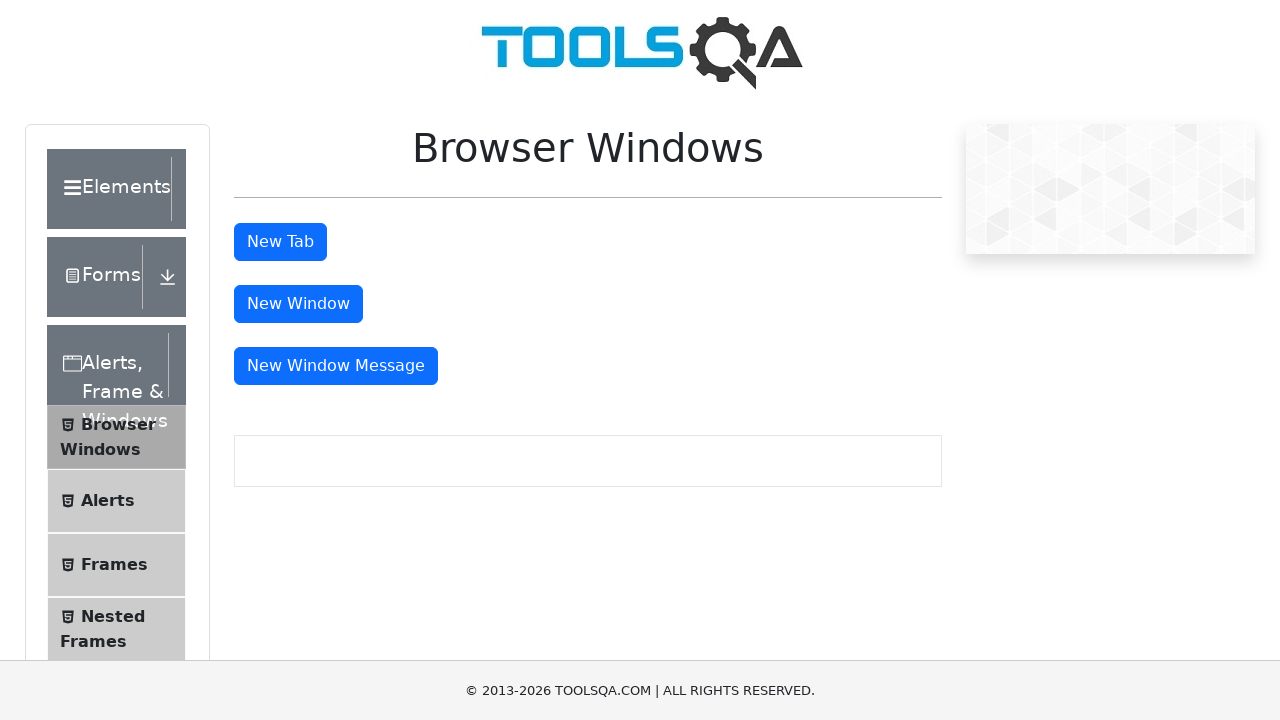

Clicked the 'New Tab' button (#tabButton) at (280, 242) on #tabButton
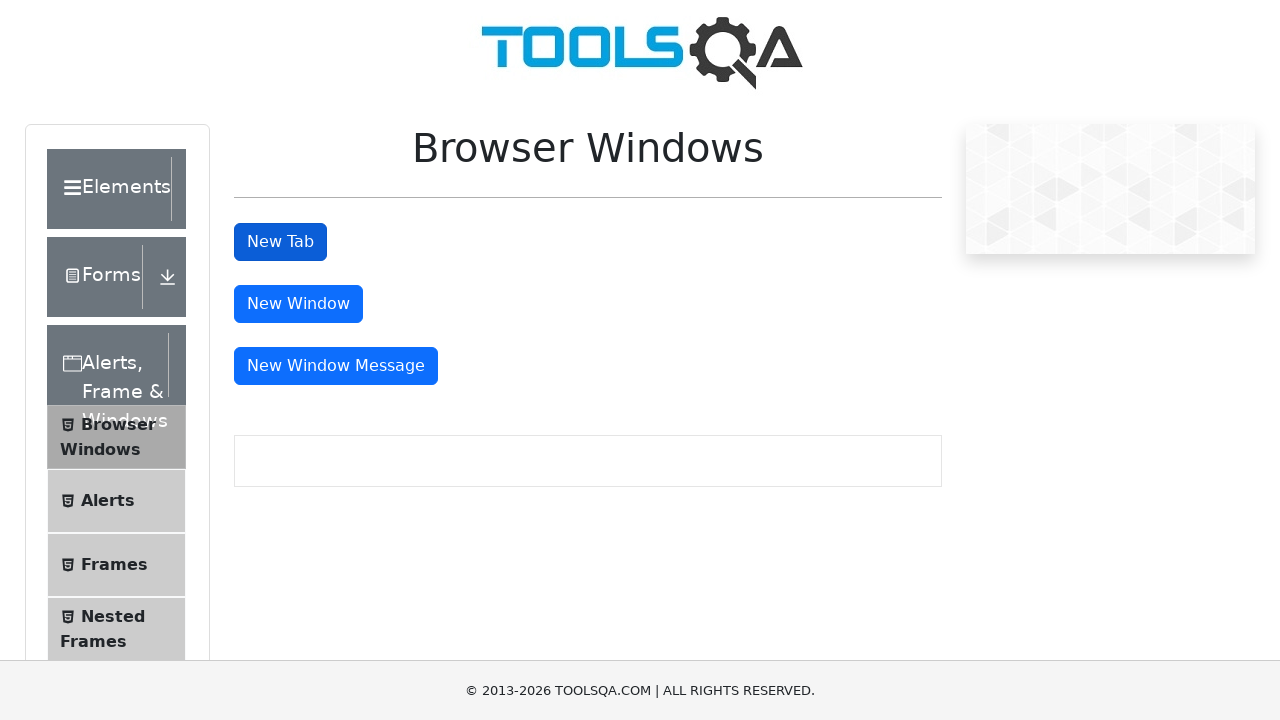

Captured the newly opened page/tab
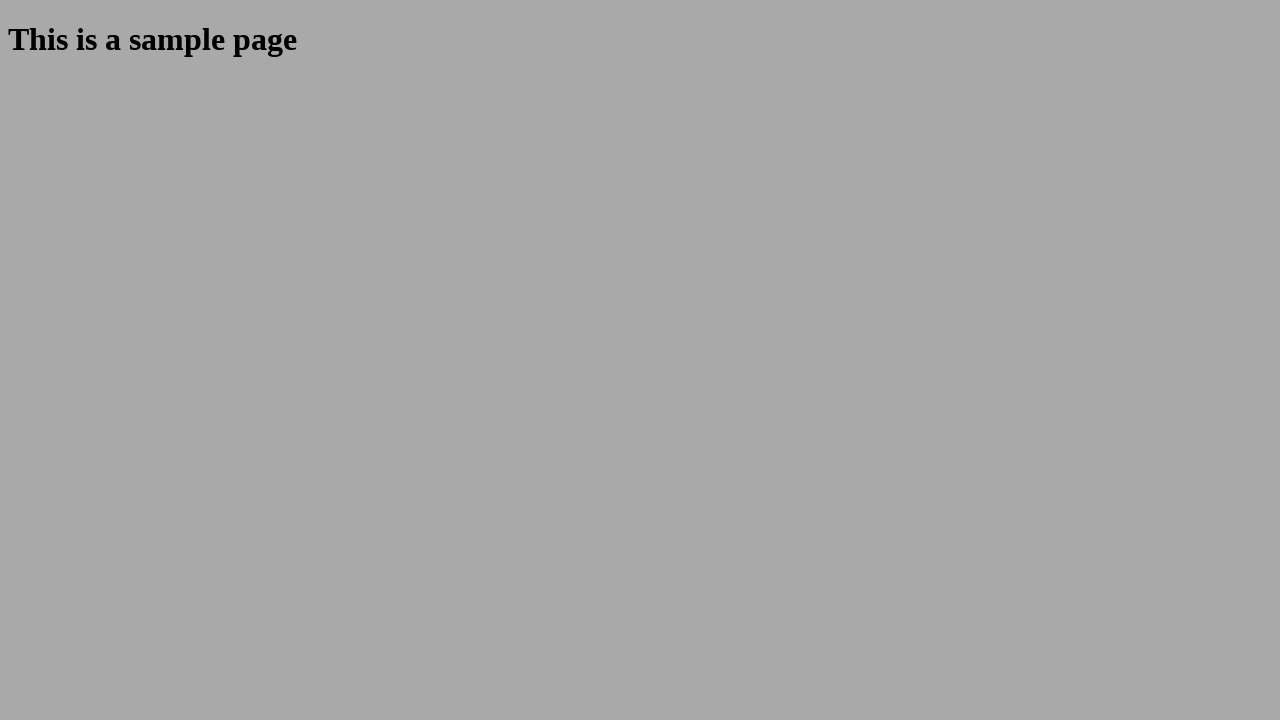

New tab finished loading (domcontentloaded state)
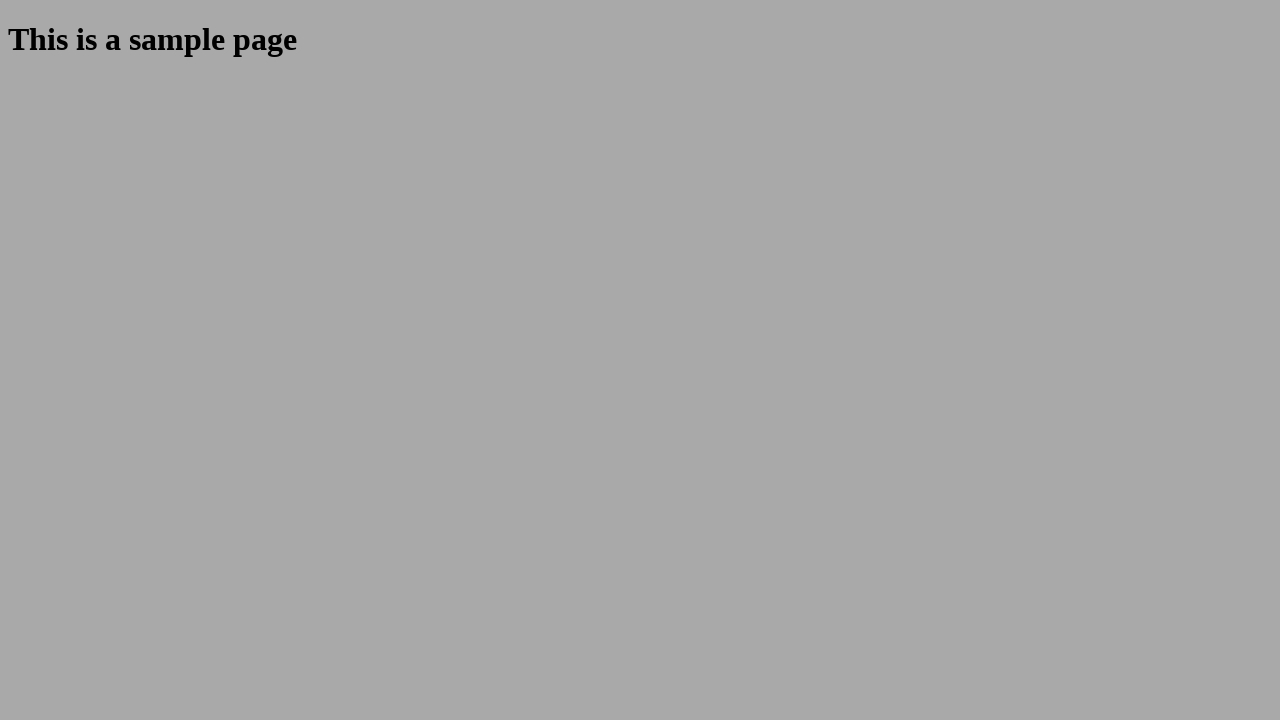

Sample heading (#sampleHeading) is now visible
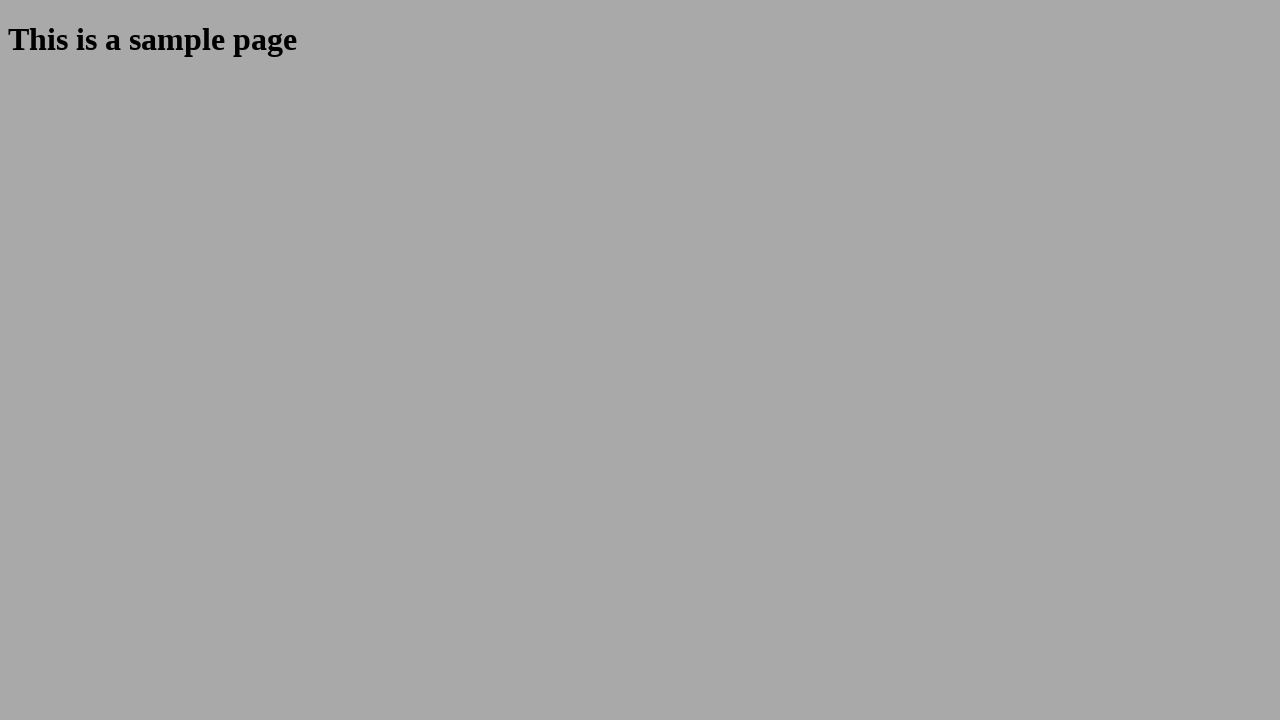

Retrieved heading text: 'This is a sample page'
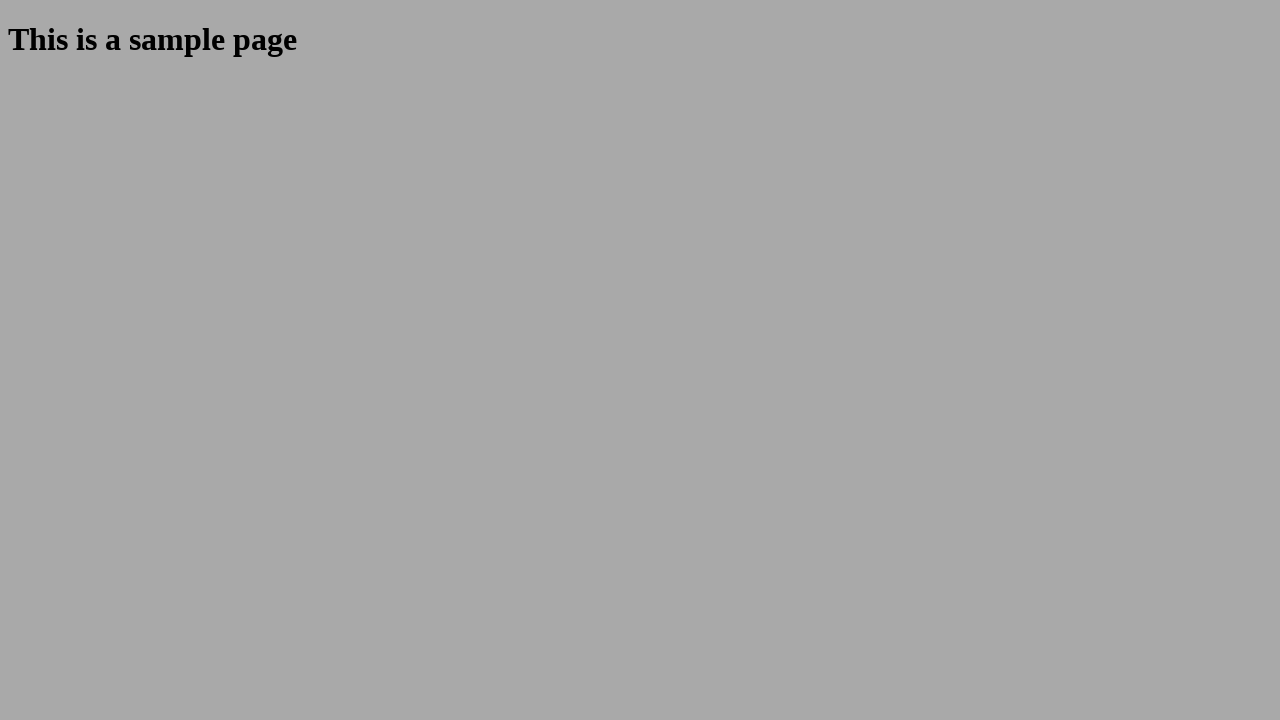

Assertion passed: heading text matches expected value 'This is a sample page'
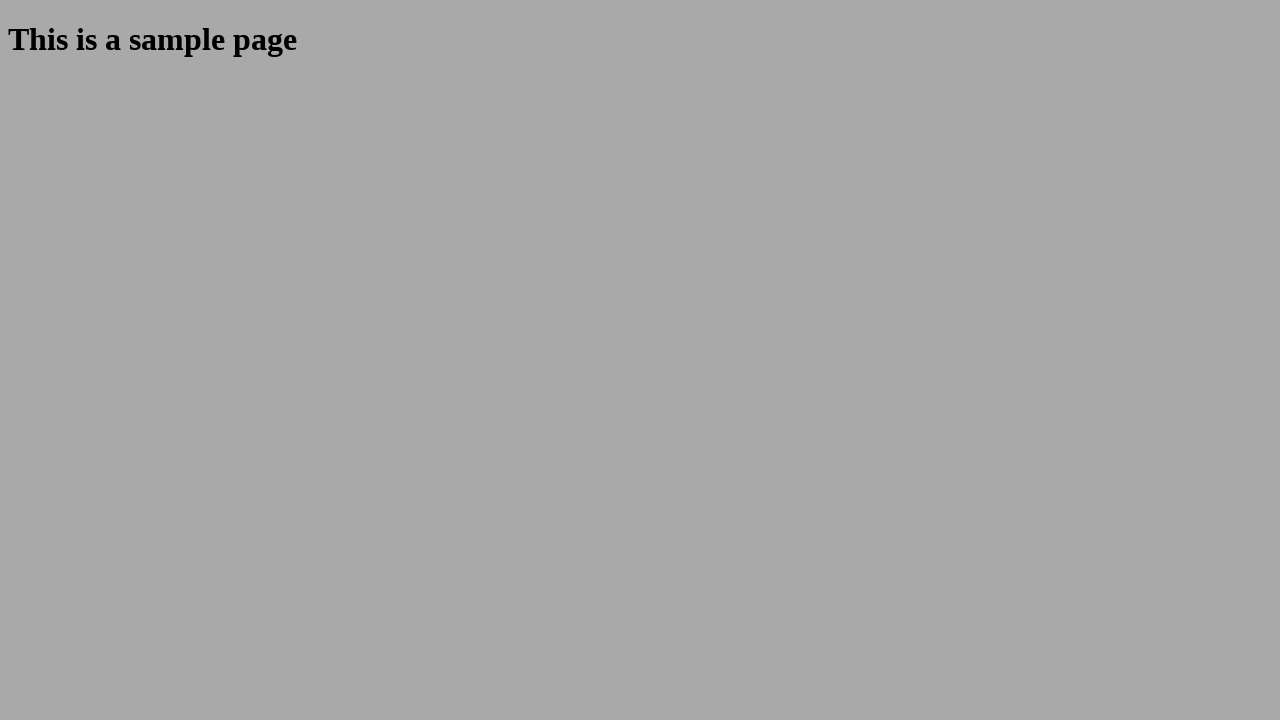

Closed the new tab
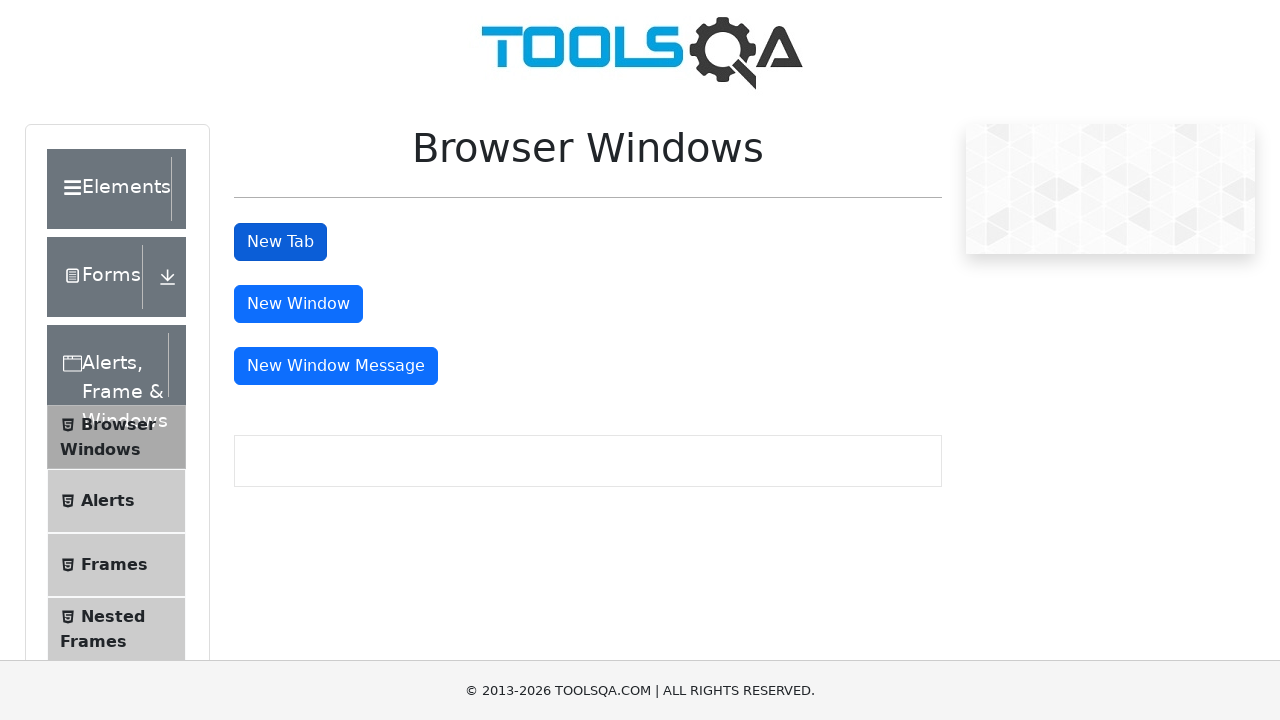

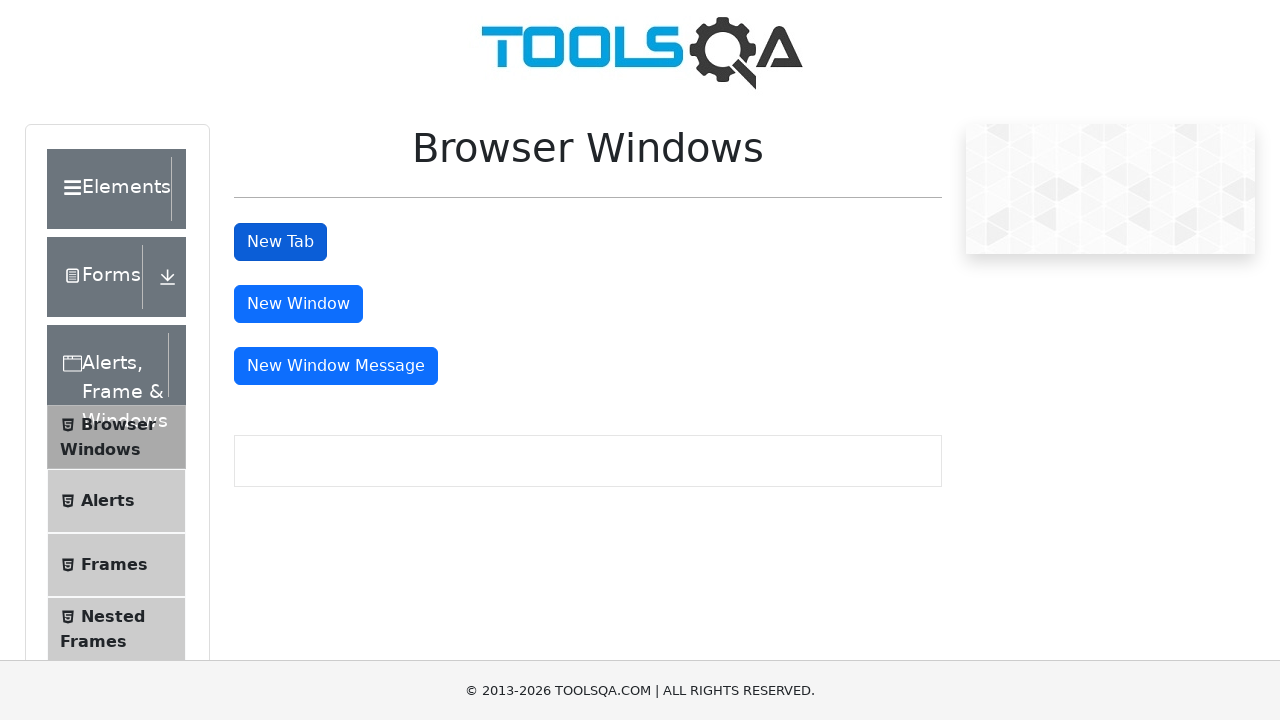